Tests window handling functionality by clicking a link that opens a new window, switching to the new window to verify its content, and then switching back to the original window to verify its title.

Starting URL: https://the-internet.herokuapp.com/windows

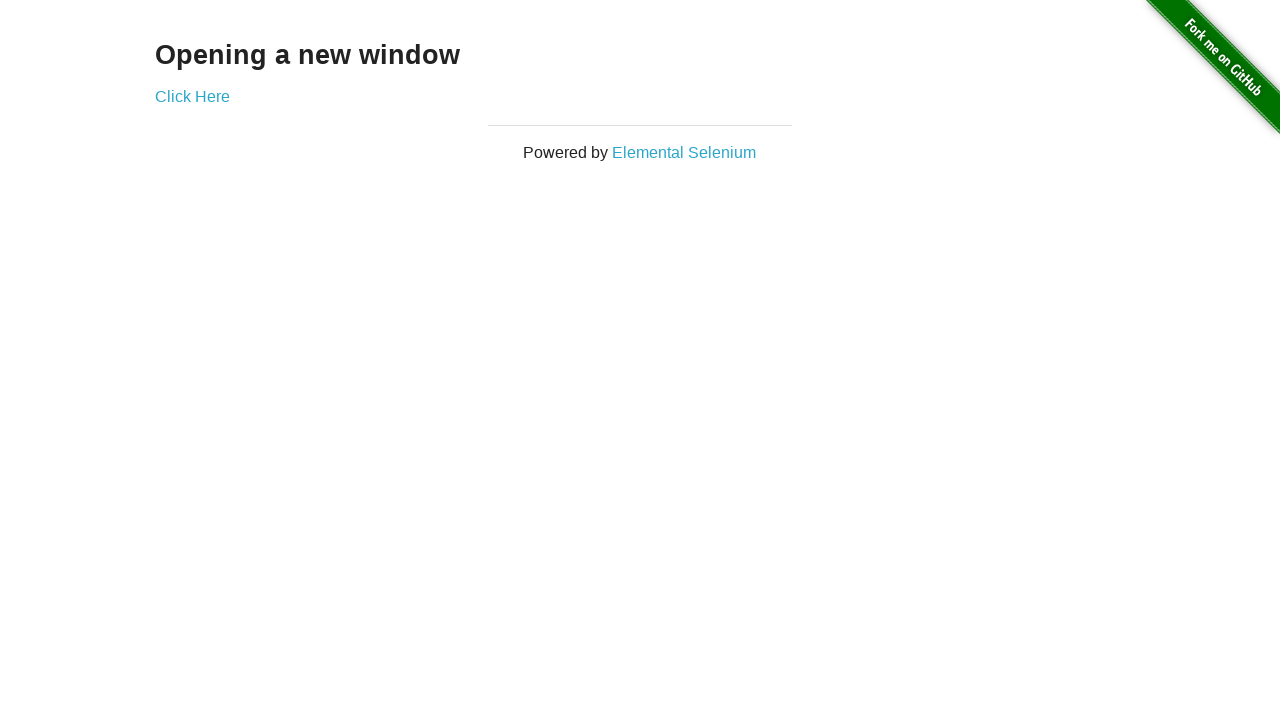

Waited for 'Opening a new window' heading to load
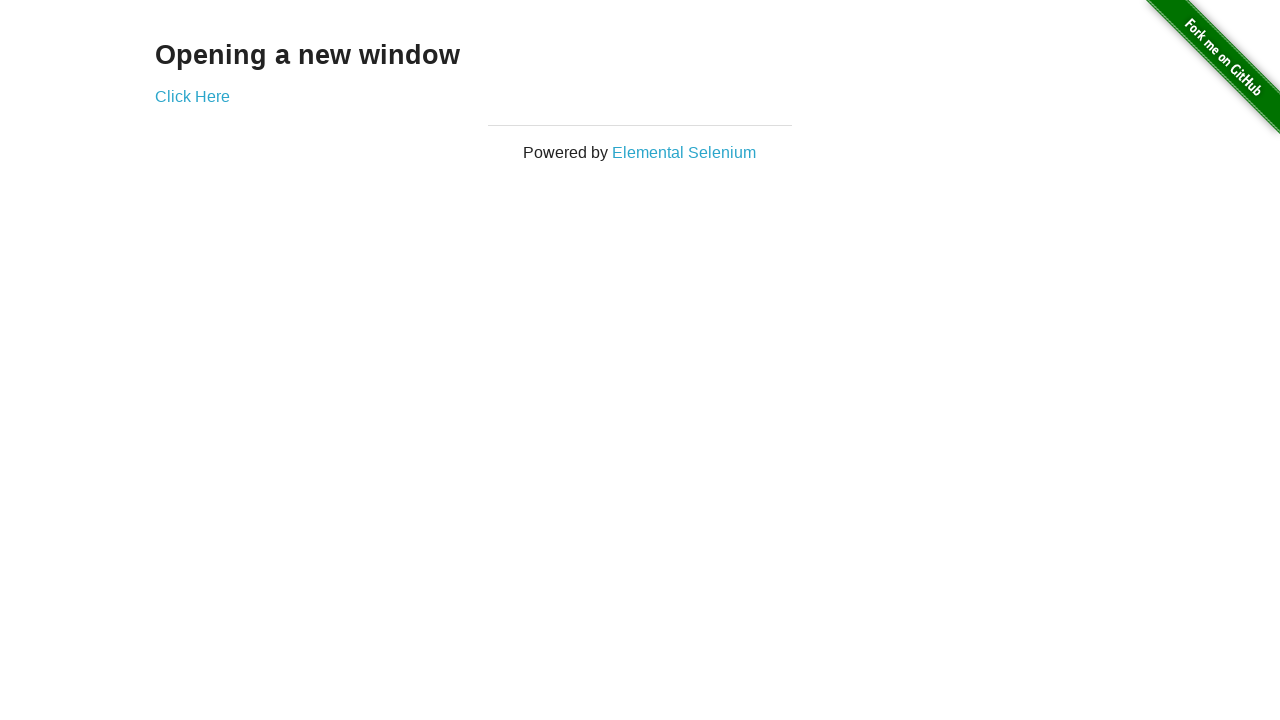

Verified original page title is 'The Internet'
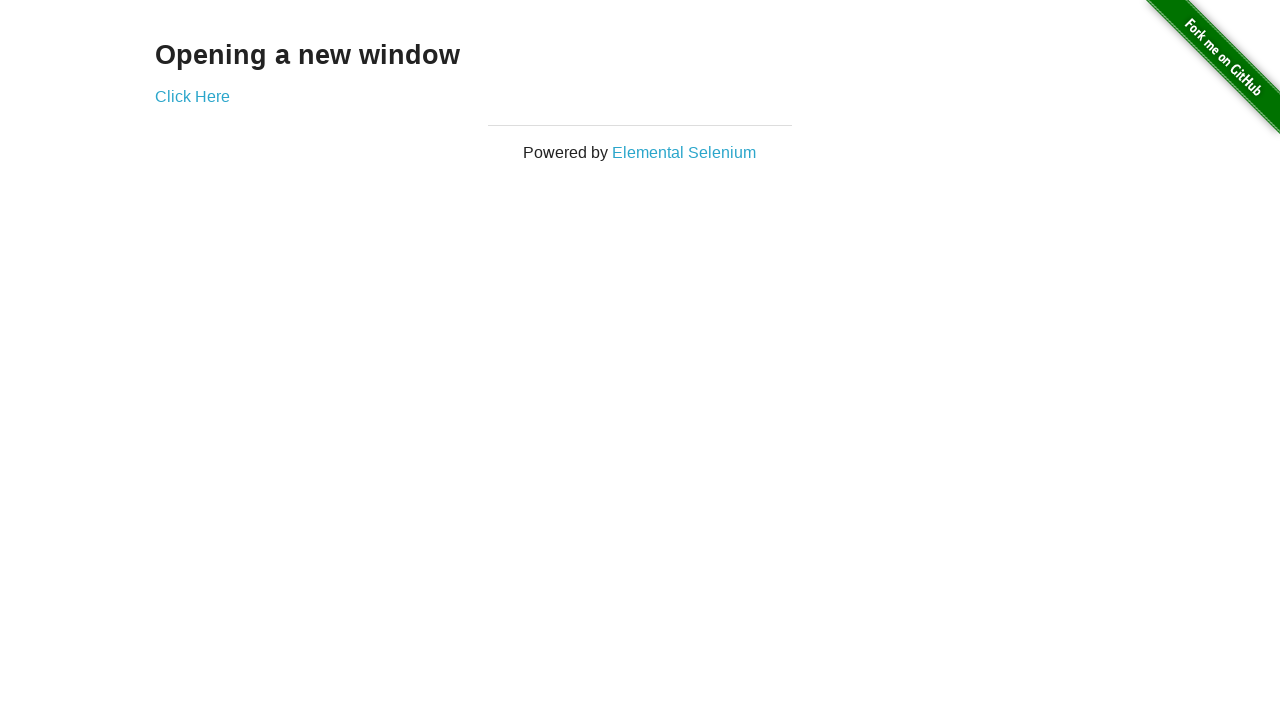

Clicked 'Click Here' link to open new window at (192, 96) on text=Click Here
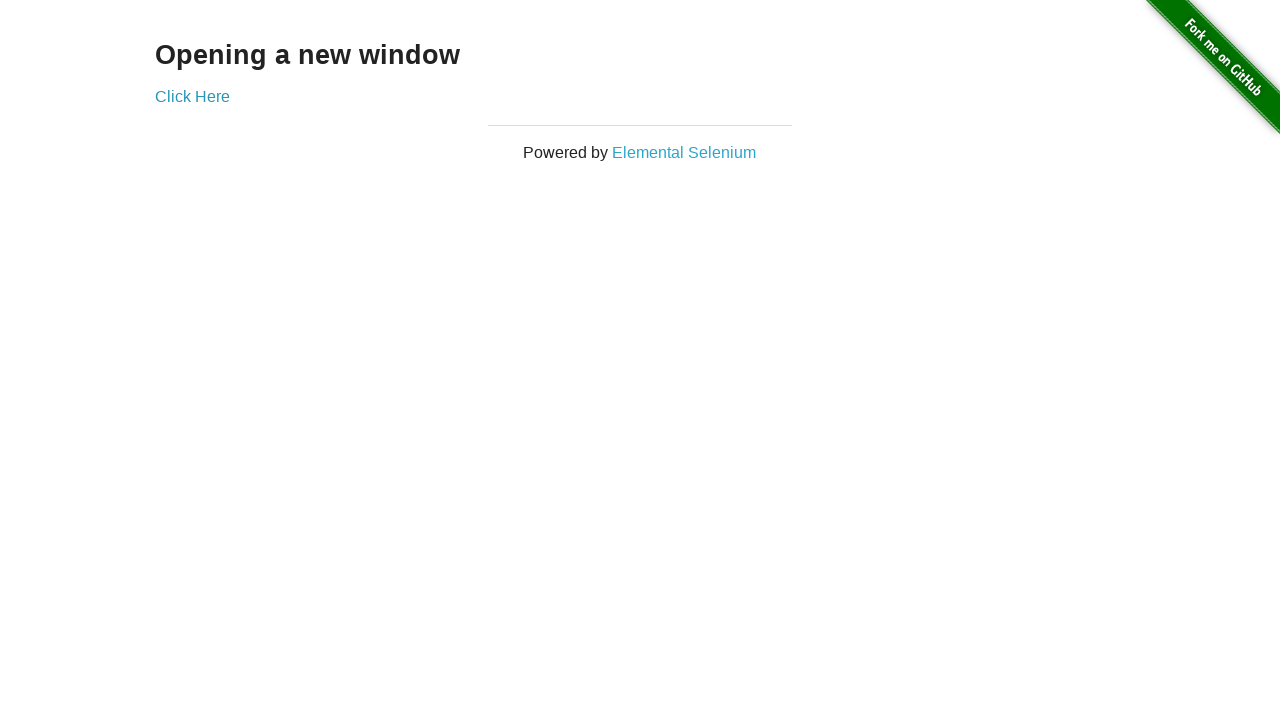

Obtained reference to newly opened window
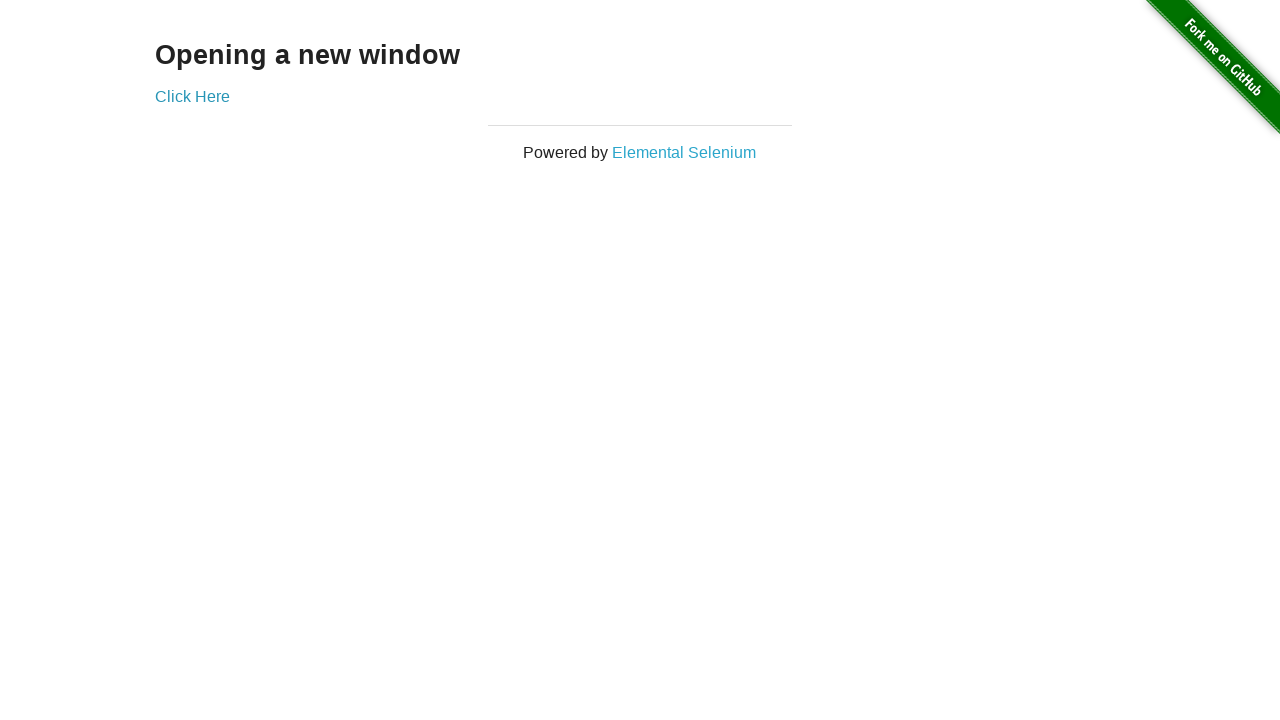

New window finished loading
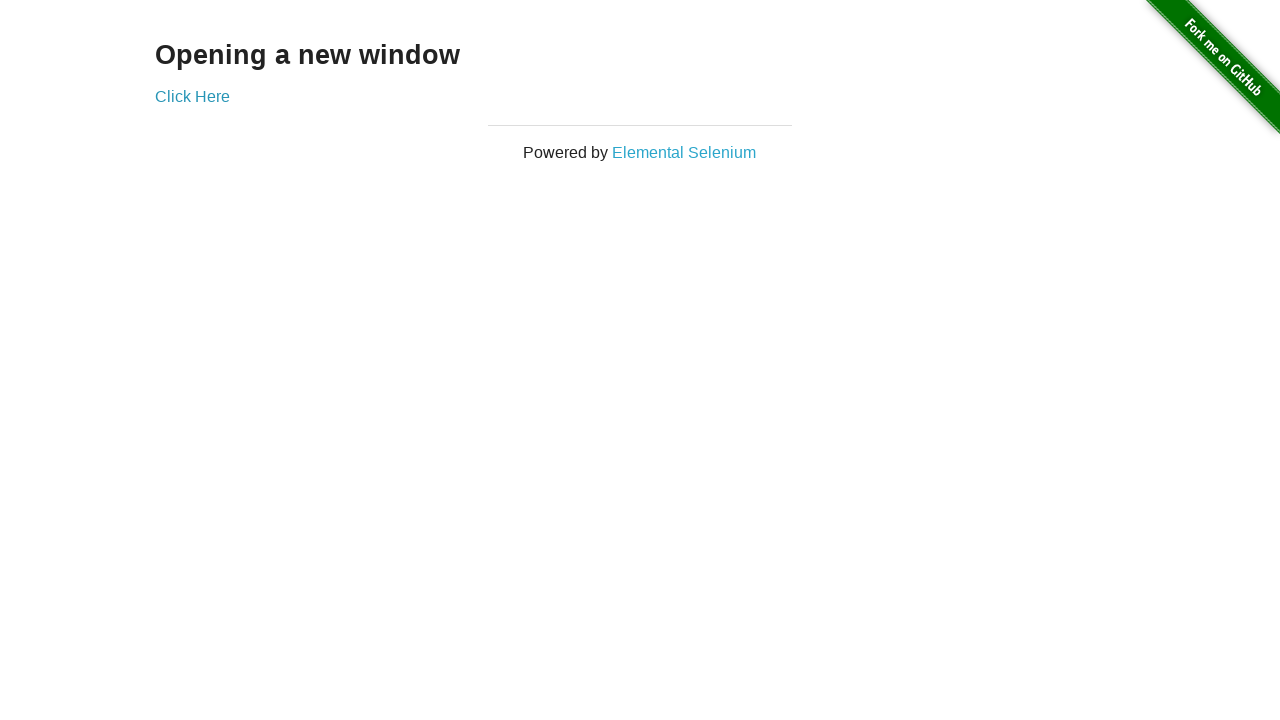

Verified new window title is 'New Window'
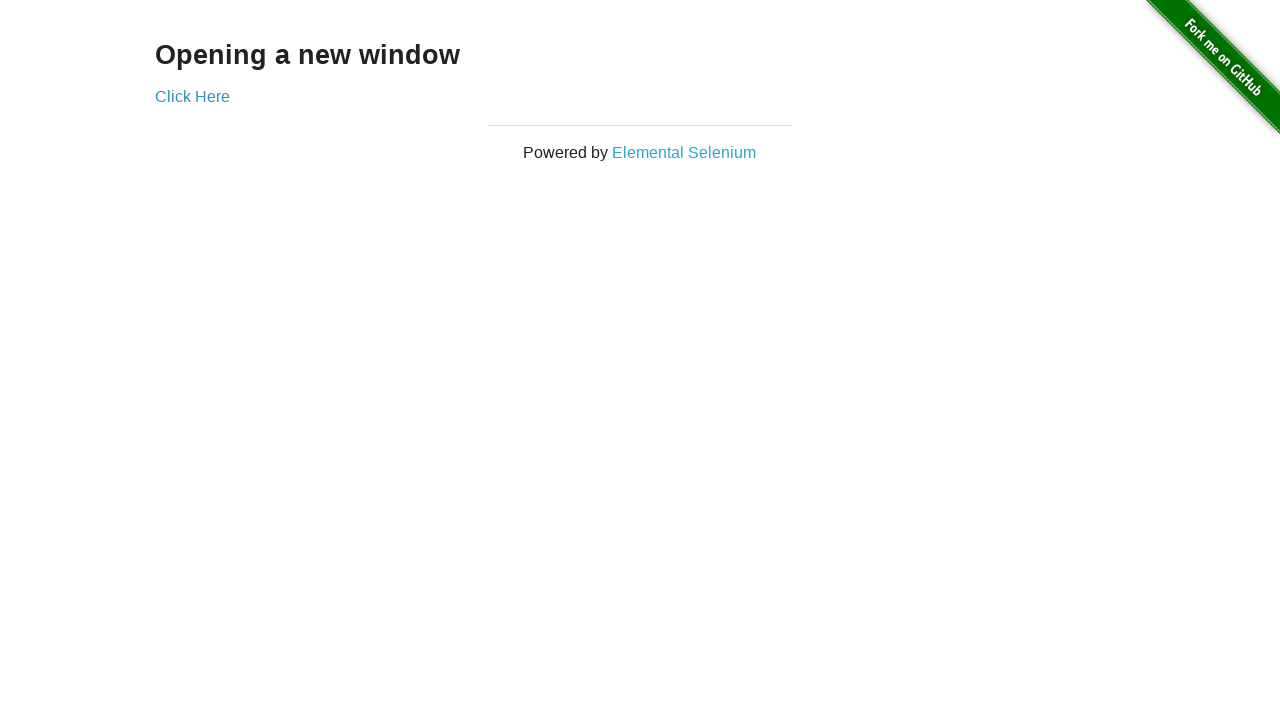

Waited for 'New Window' heading in new window
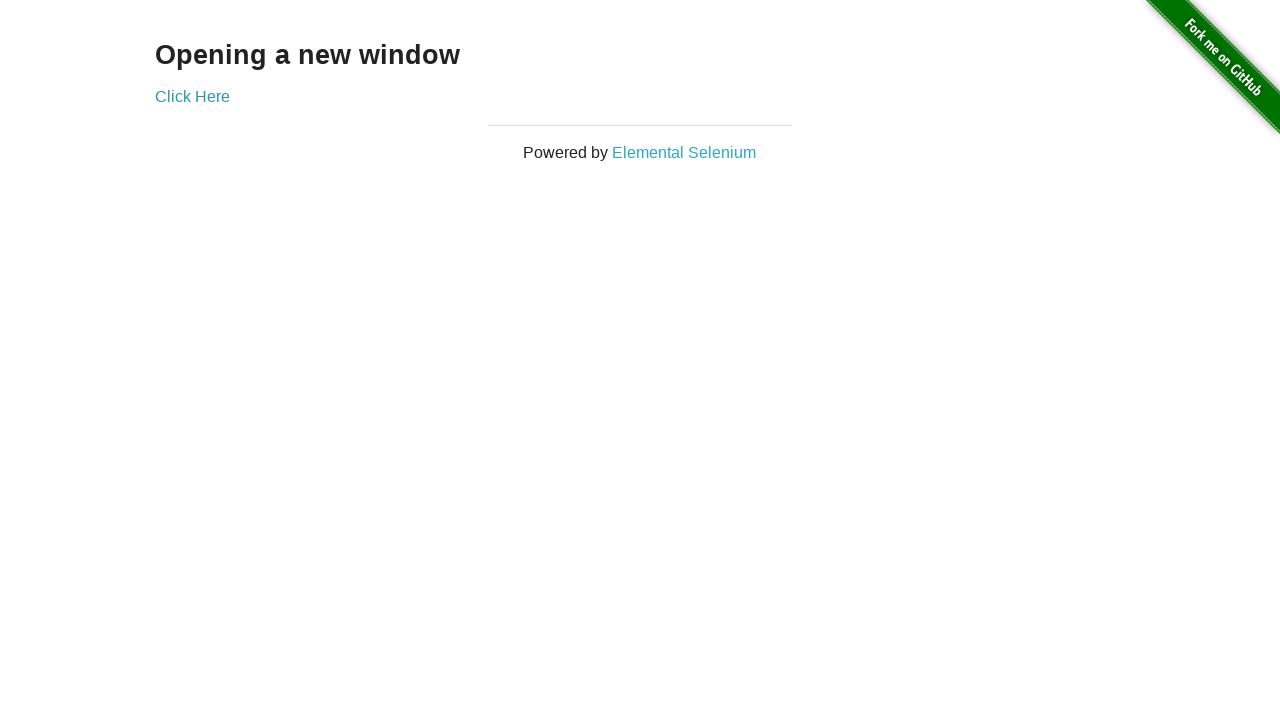

Switched back to original window
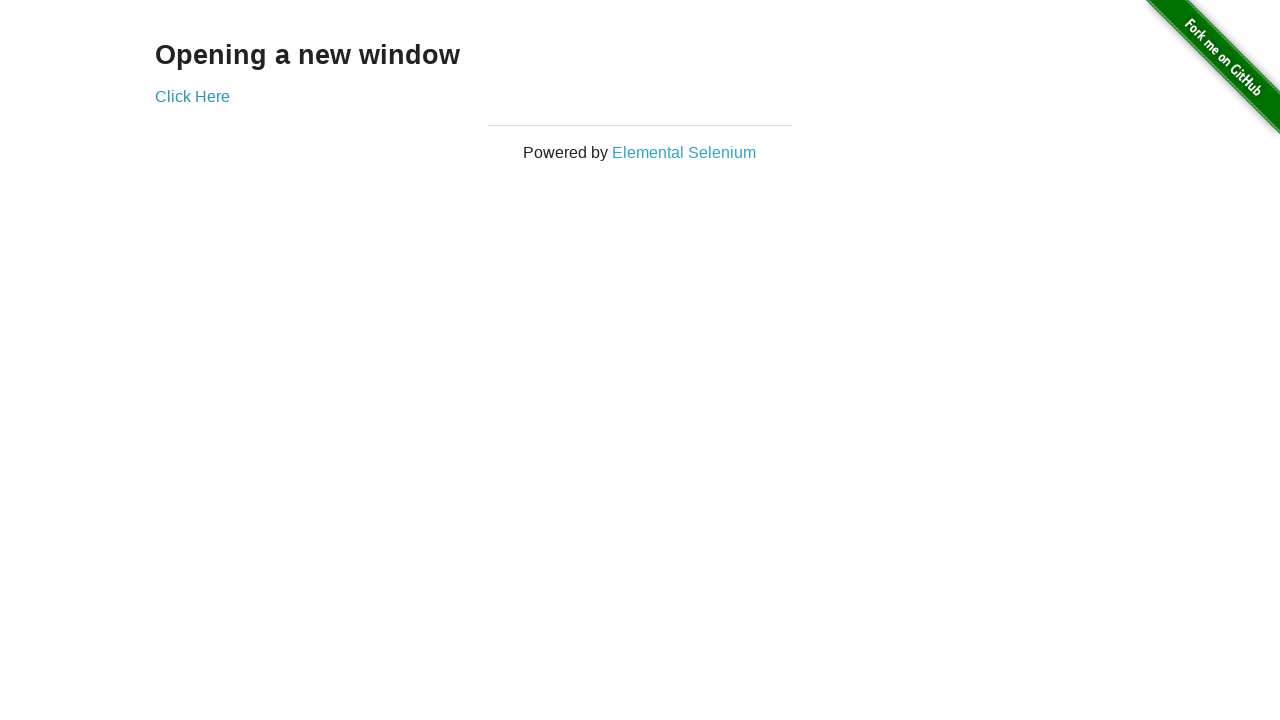

Verified original window title is still 'The Internet'
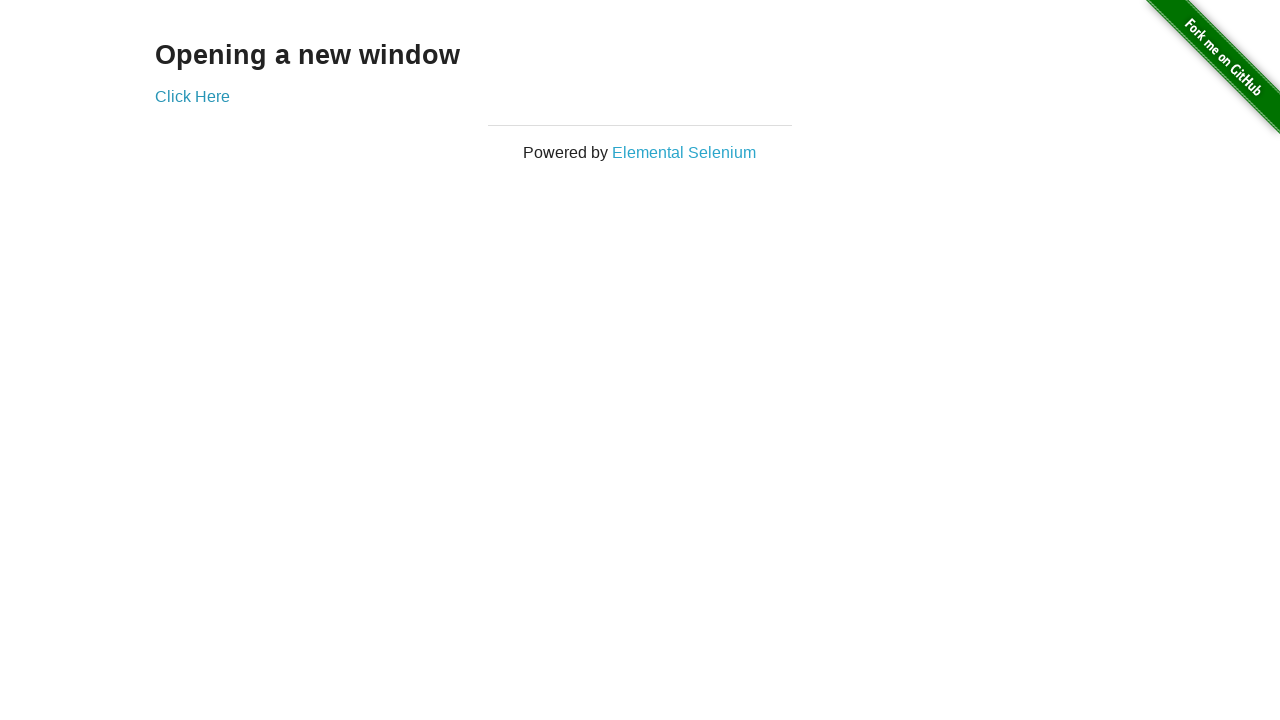

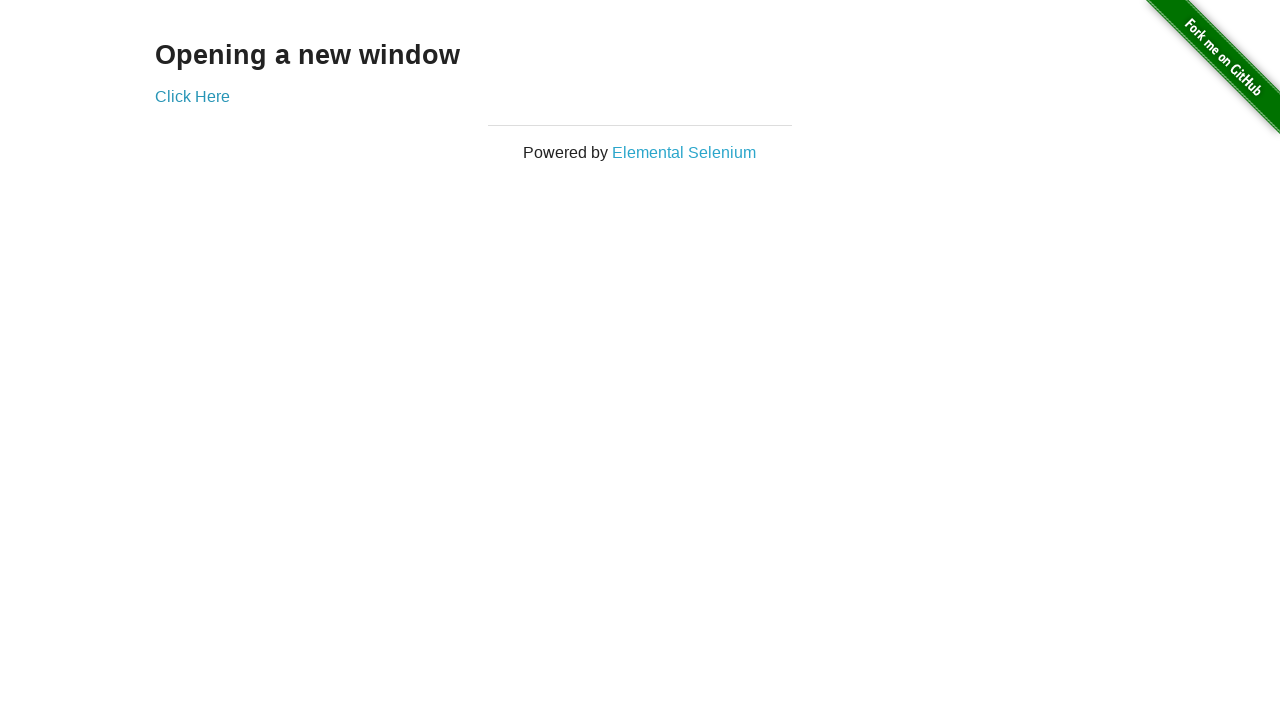